Tests triangle calculator with third field empty and verifies the specific empty field error message

Starting URL: https://do.tusur.ru/qa-test2/

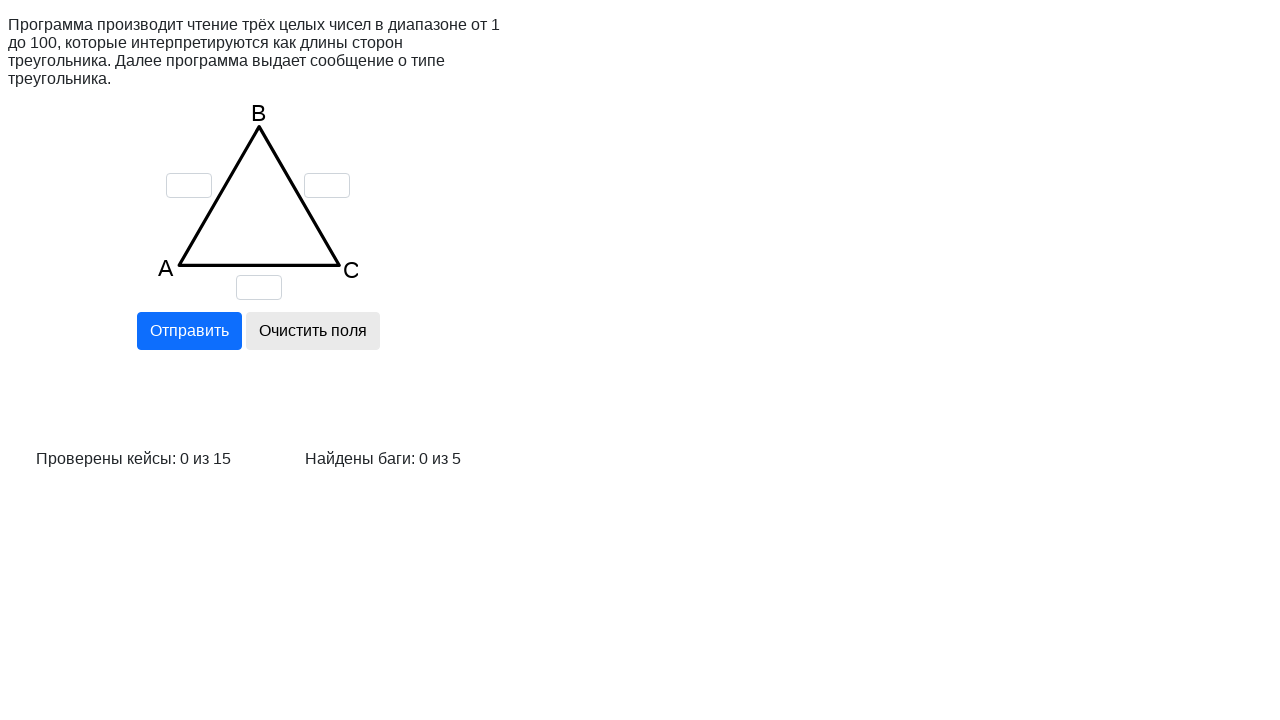

Cleared field 'a' on input[name='a']
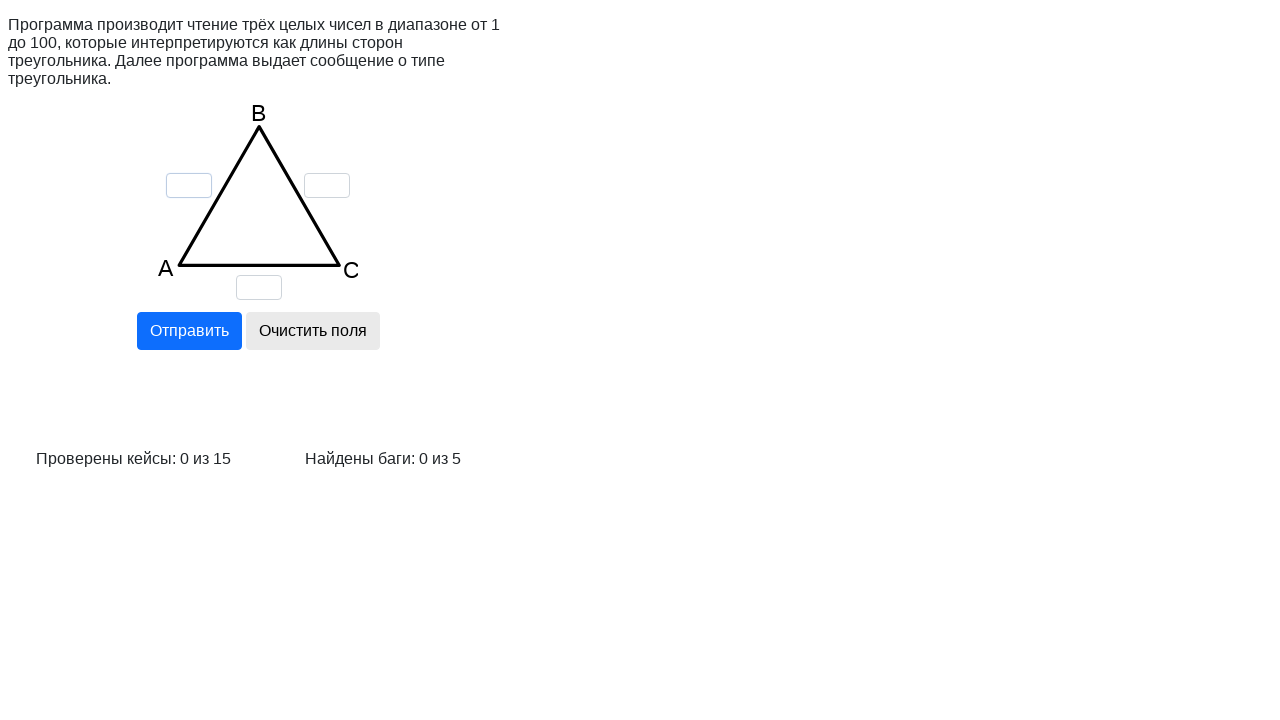

Cleared field 'b' on input[name='b']
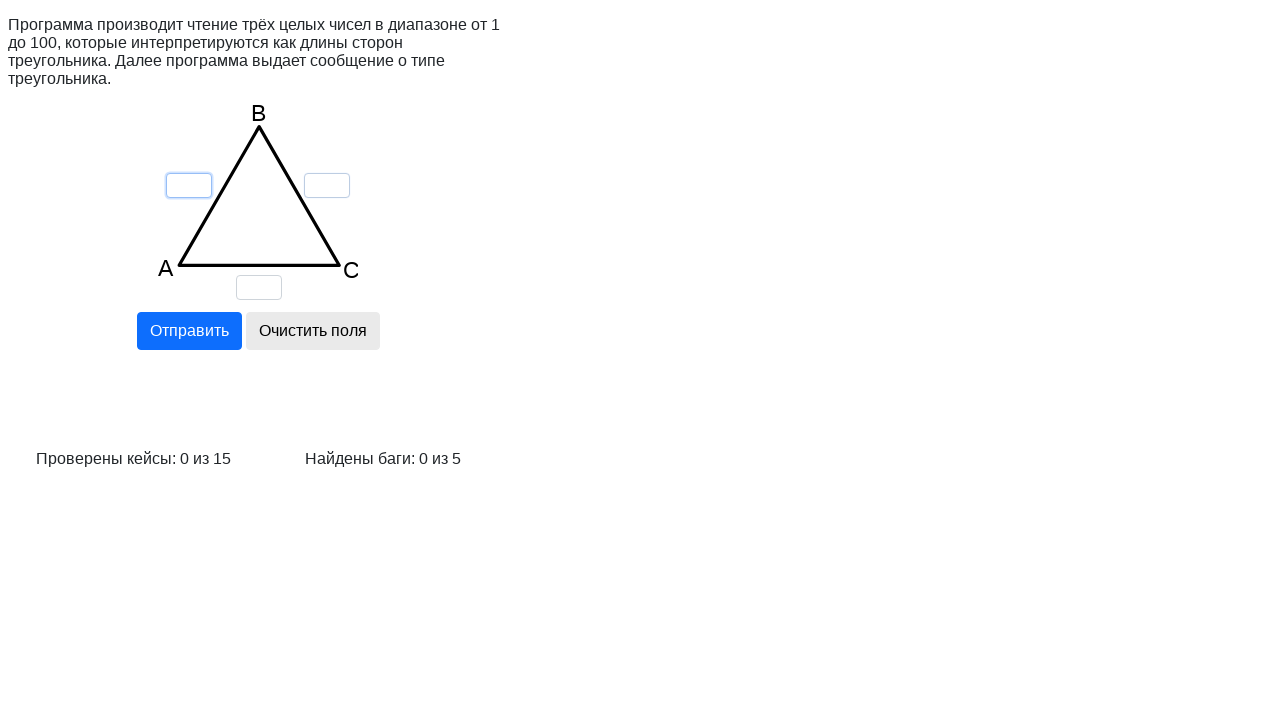

Cleared field 'c' on input[name='c']
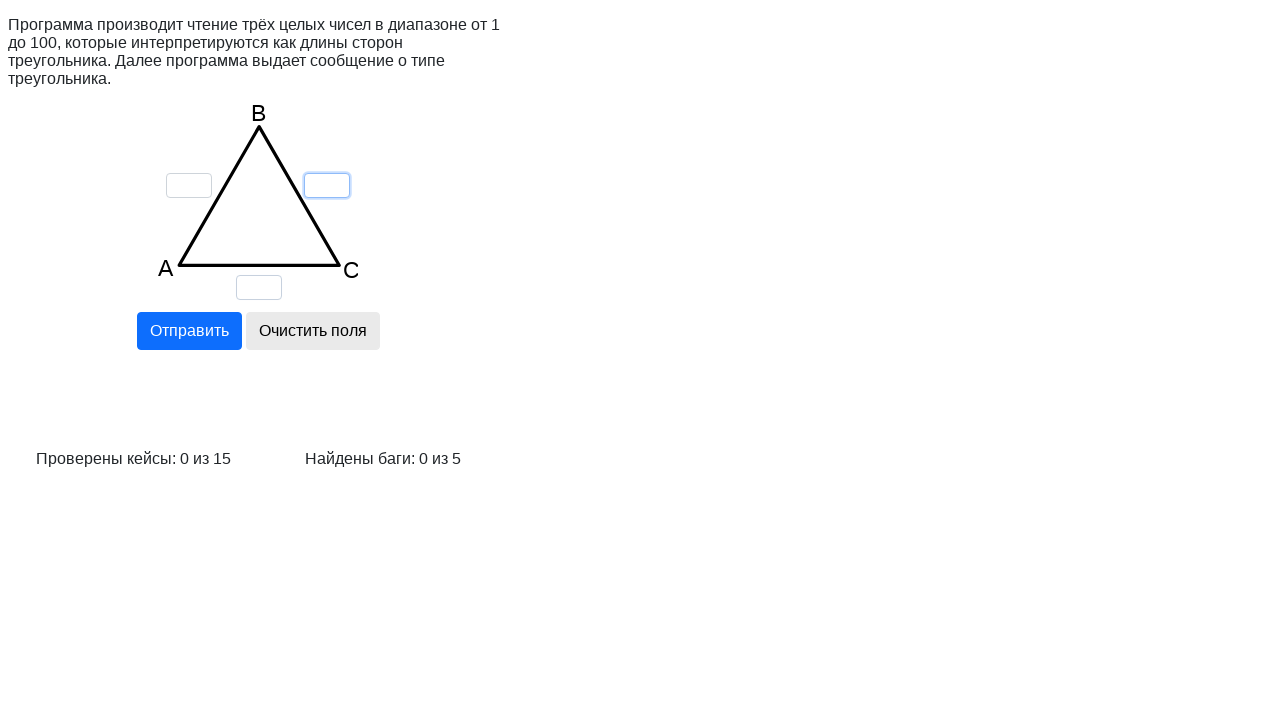

Filled field 'a' with value '1' on input[name='a']
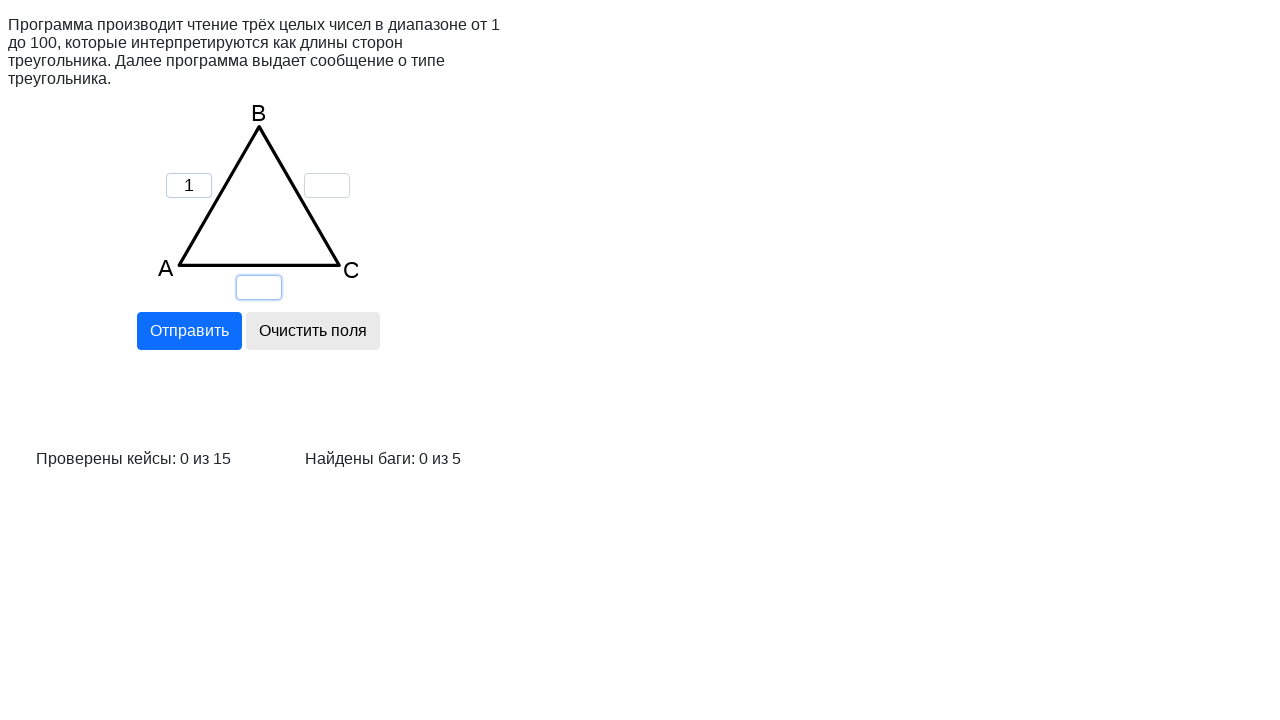

Filled field 'b' with value '1' on input[name='b']
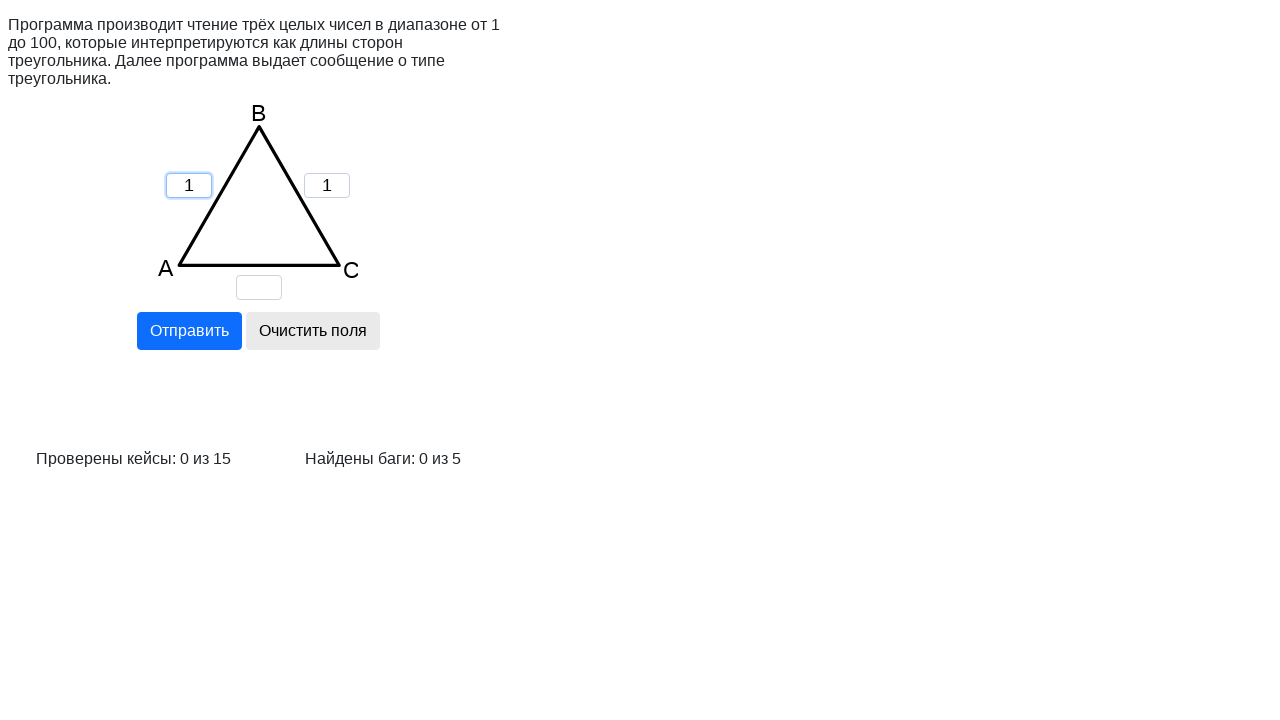

Left field 'c' empty on input[name='c']
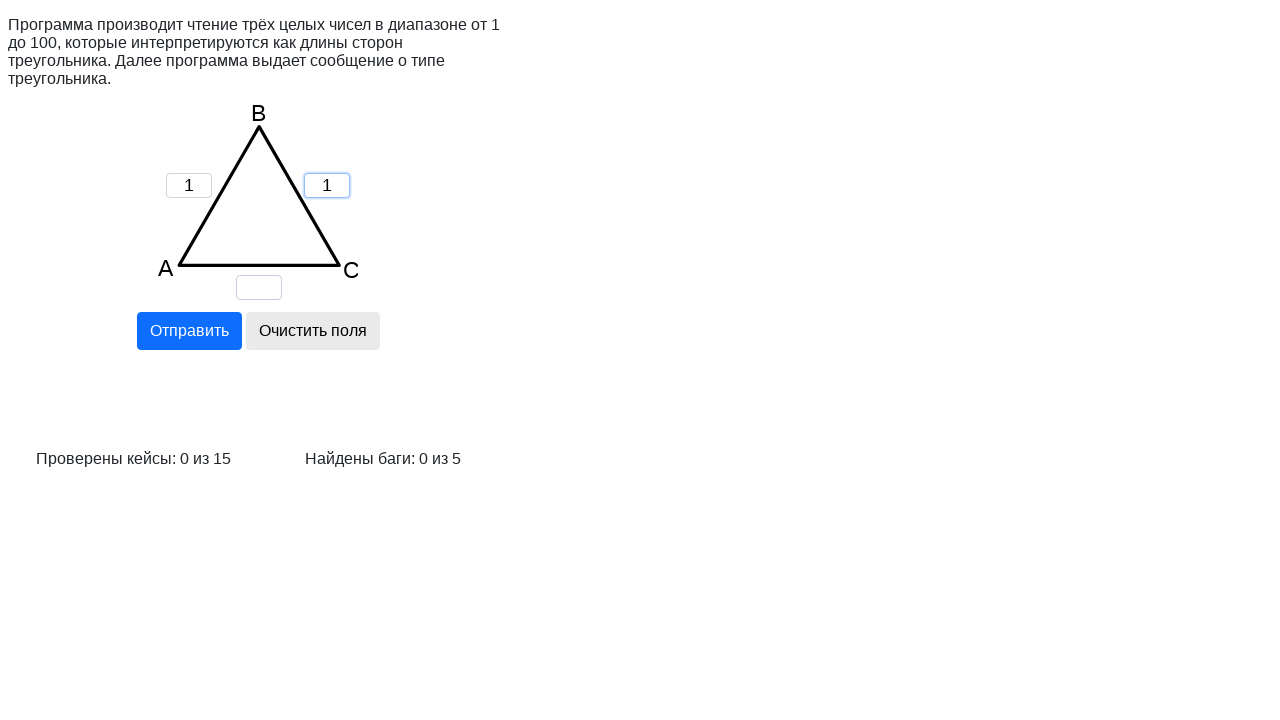

Clicked calculate button at (189, 331) on input[name='calc']
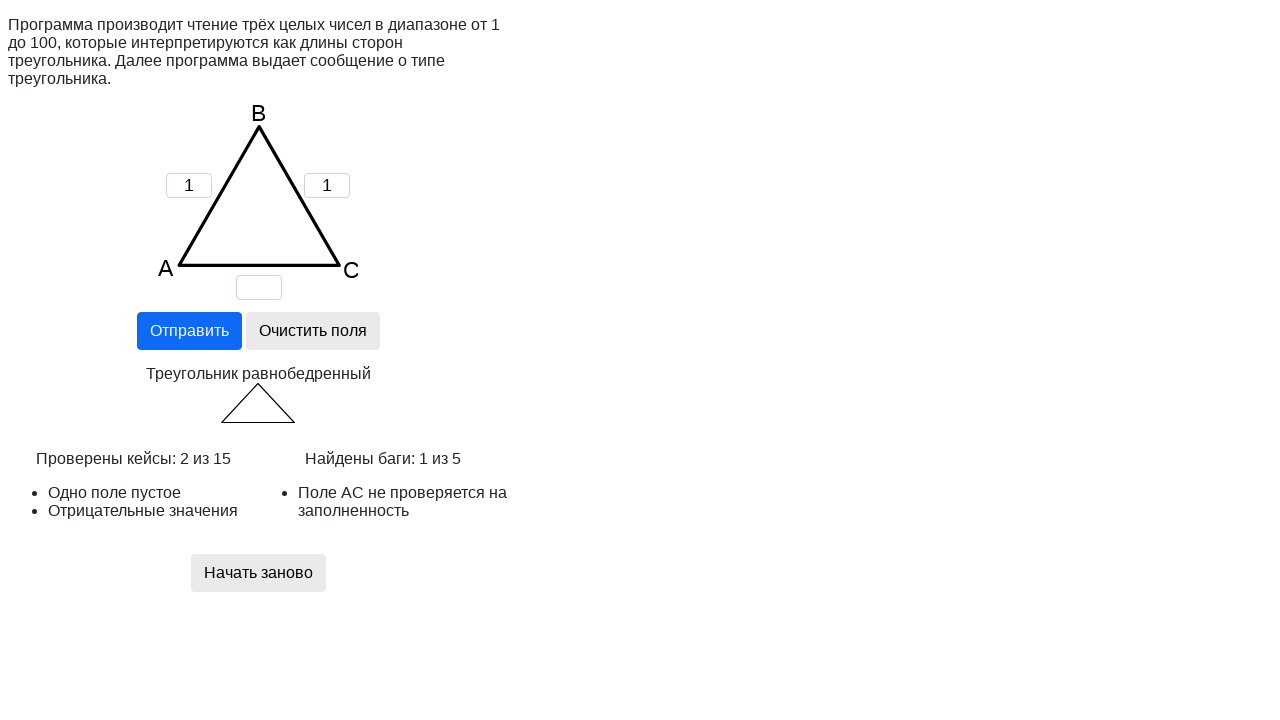

Verified empty field error message appeared
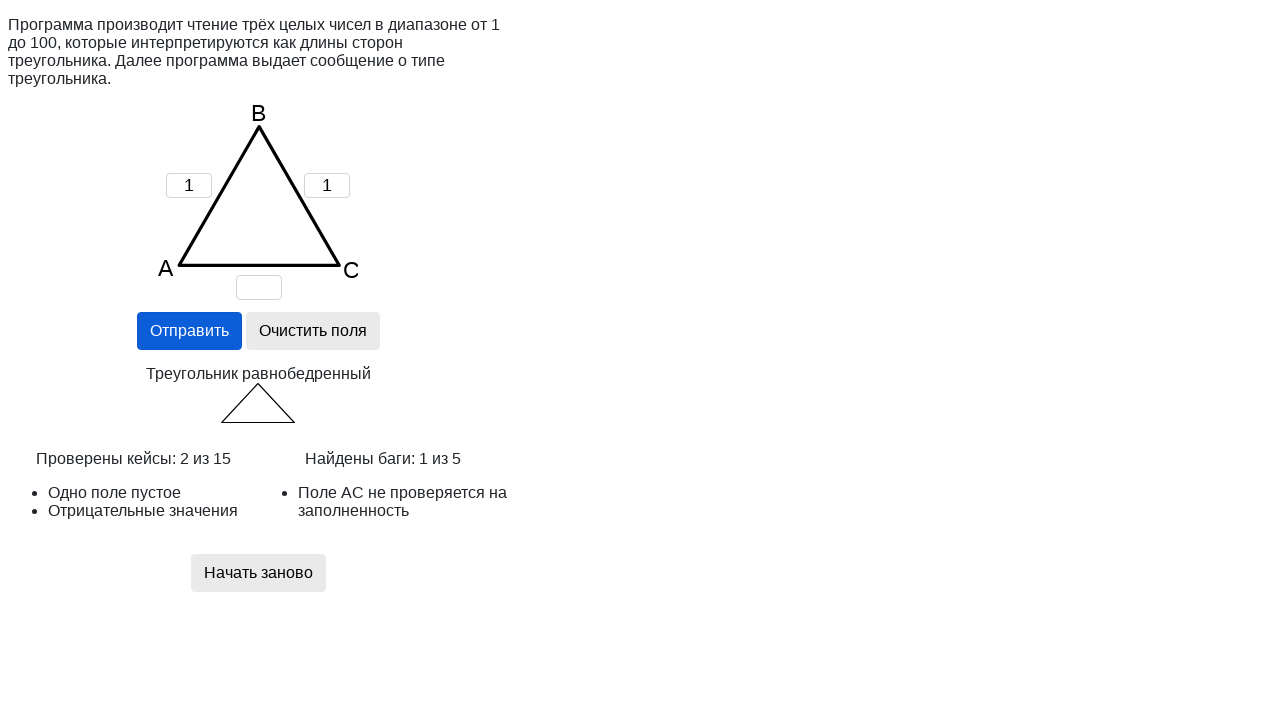

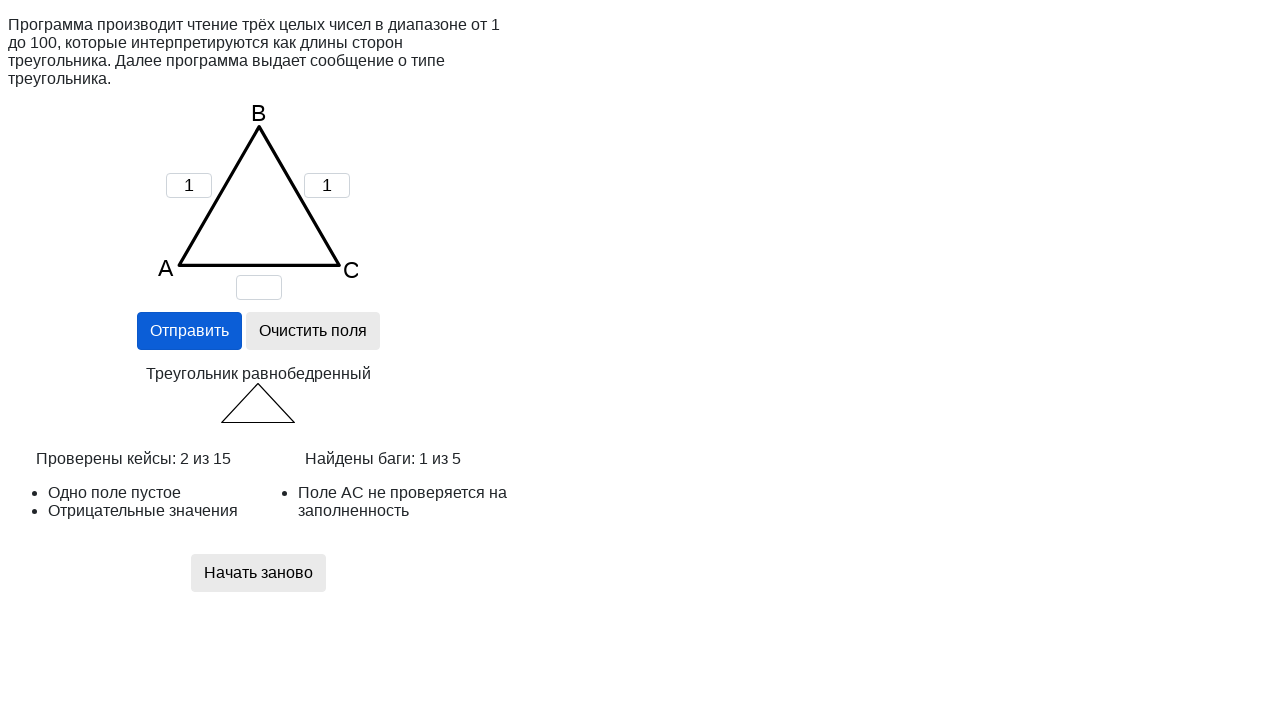